Tests opening a fake modal dialog and closing it by pressing the Escape key.

Starting URL: https://testpages.eviltester.com/styled/alerts/fake-alert-test.html

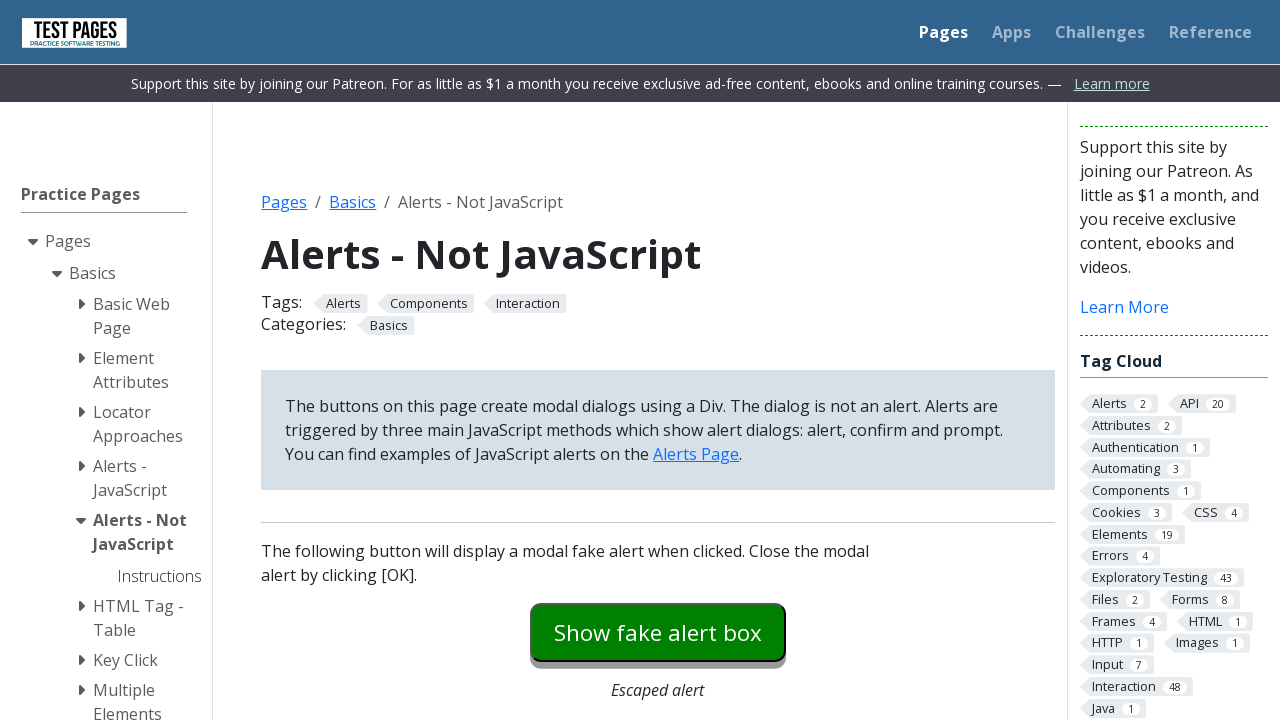

Clicked modal dialog trigger button at (658, 360) on #modaldialog
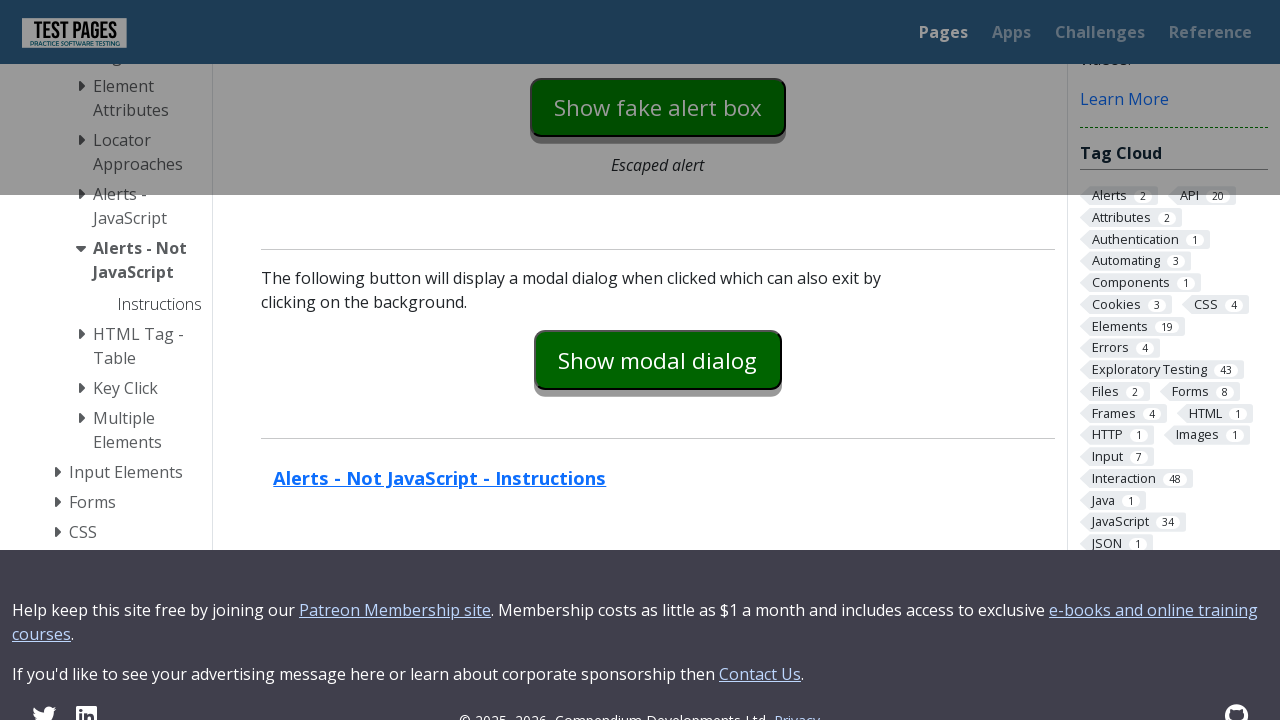

Fake modal dialog appeared and became visible
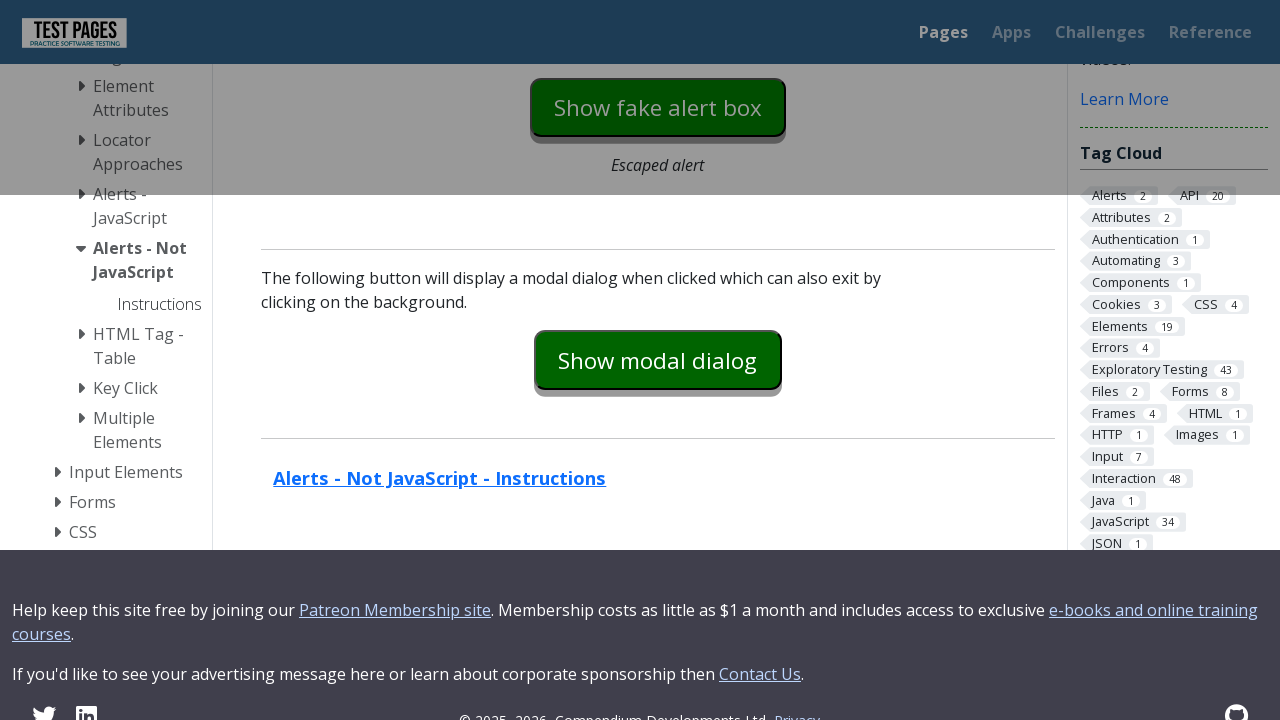

Pressed Escape key on OK button to close dialog on #dialog-ok
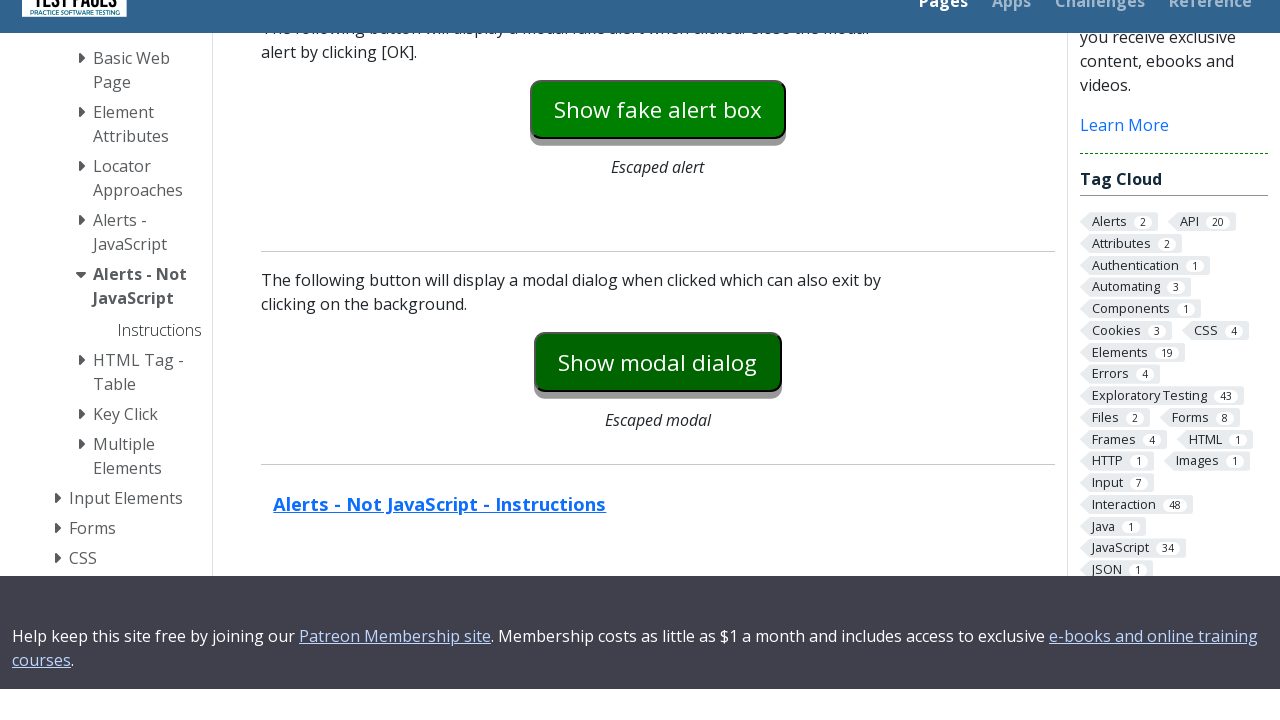

Verified fake modal dialog is closed and hidden
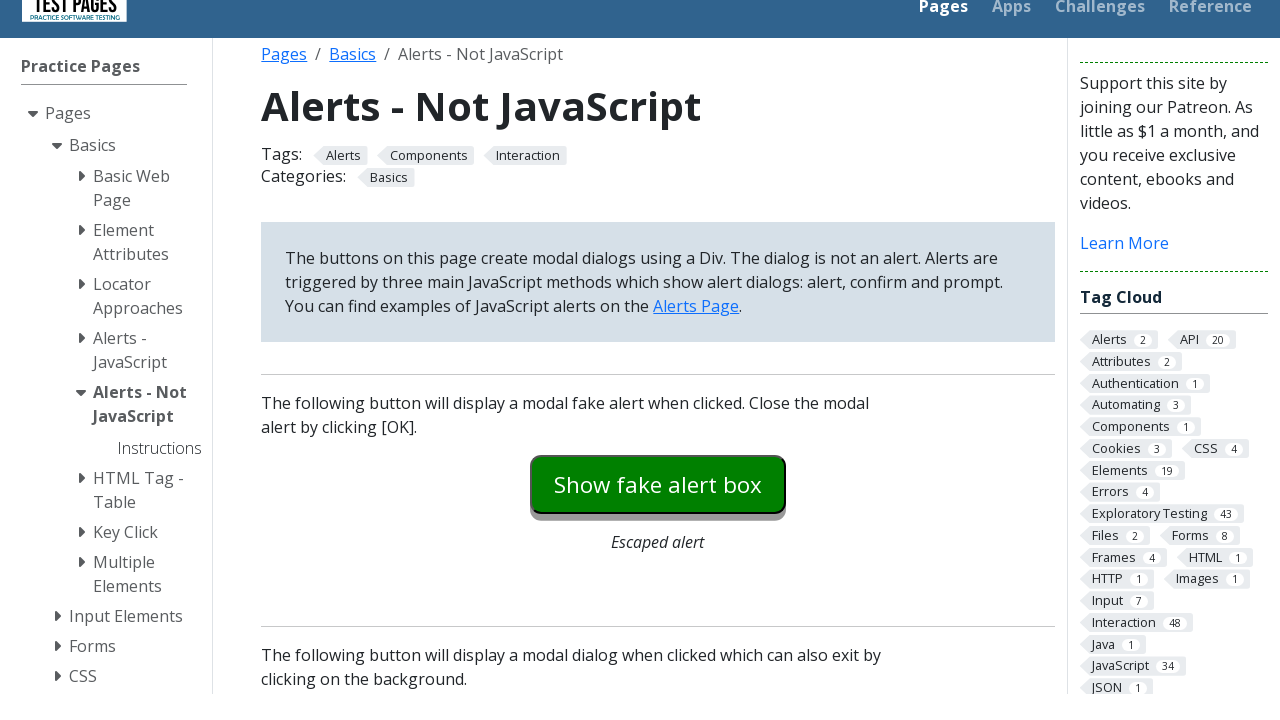

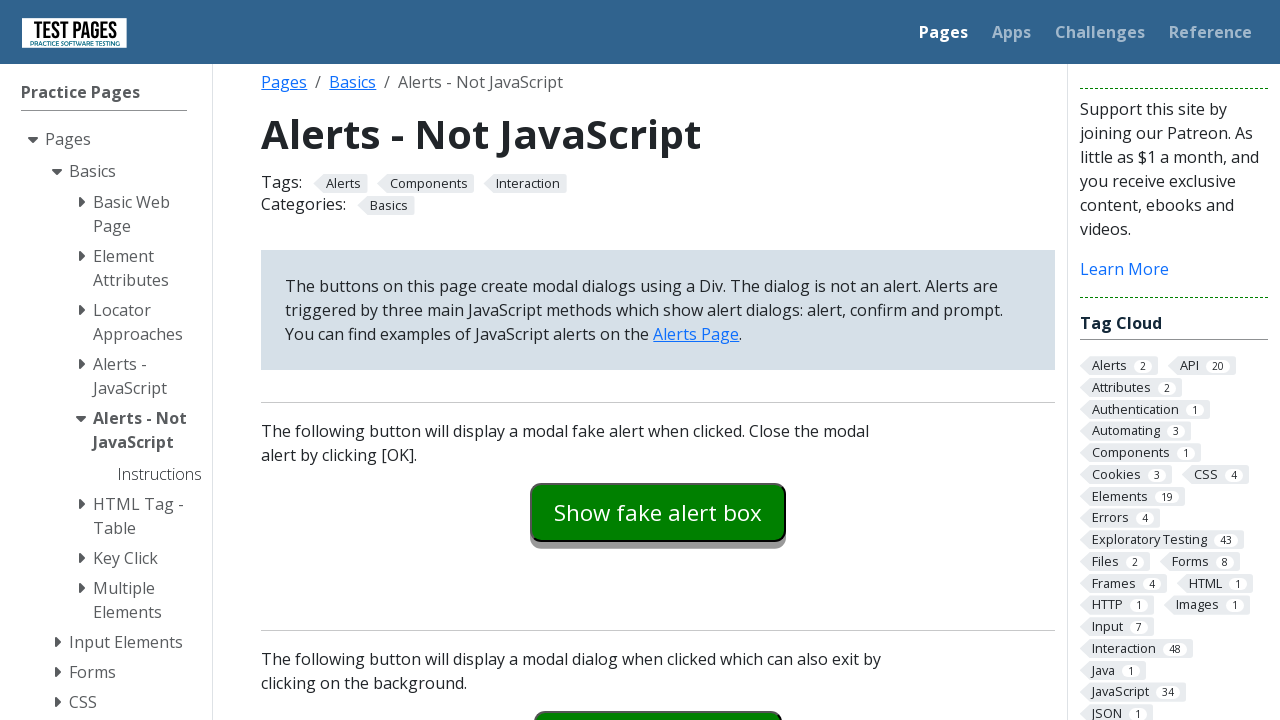